Tests dynamically loaded page elements by navigating through pages, clicking start button, and waiting for content to load

Starting URL: https://the-internet.herokuapp.com/

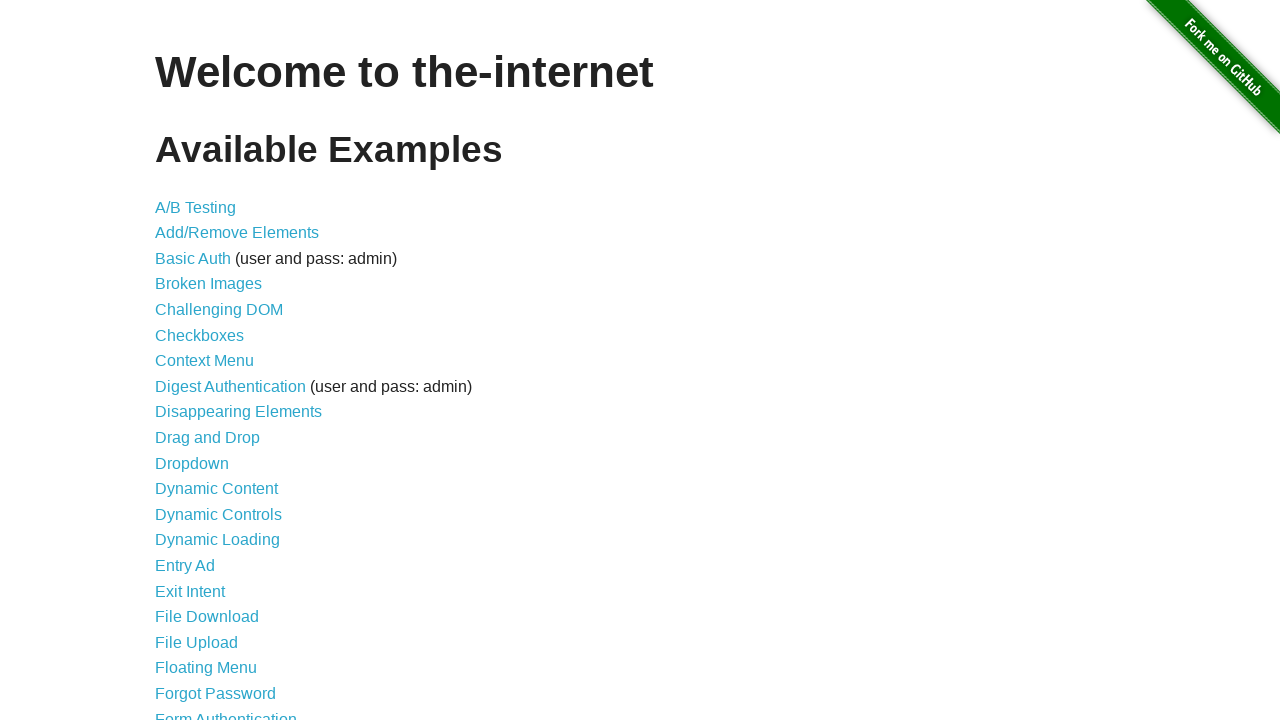

Dynamic loading link appeared on page
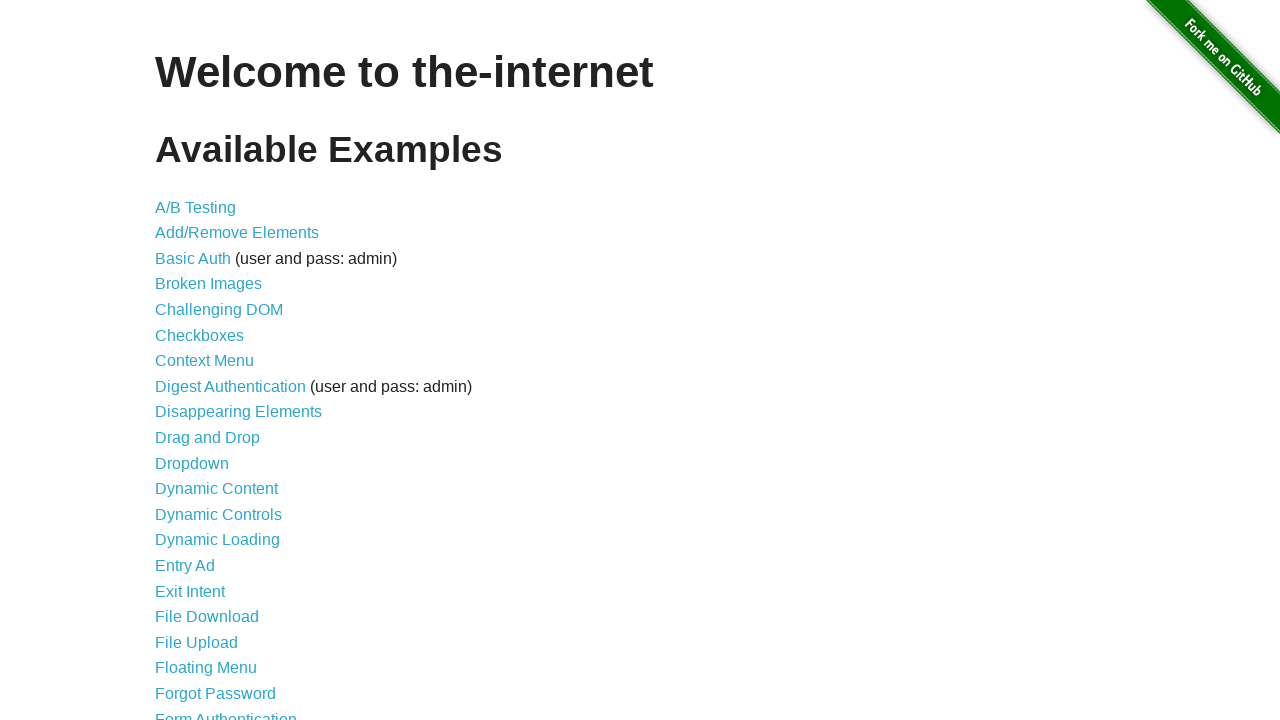

Clicked dynamic loading link at (218, 540) on xpath=//a [@href='/dynamic_loading']
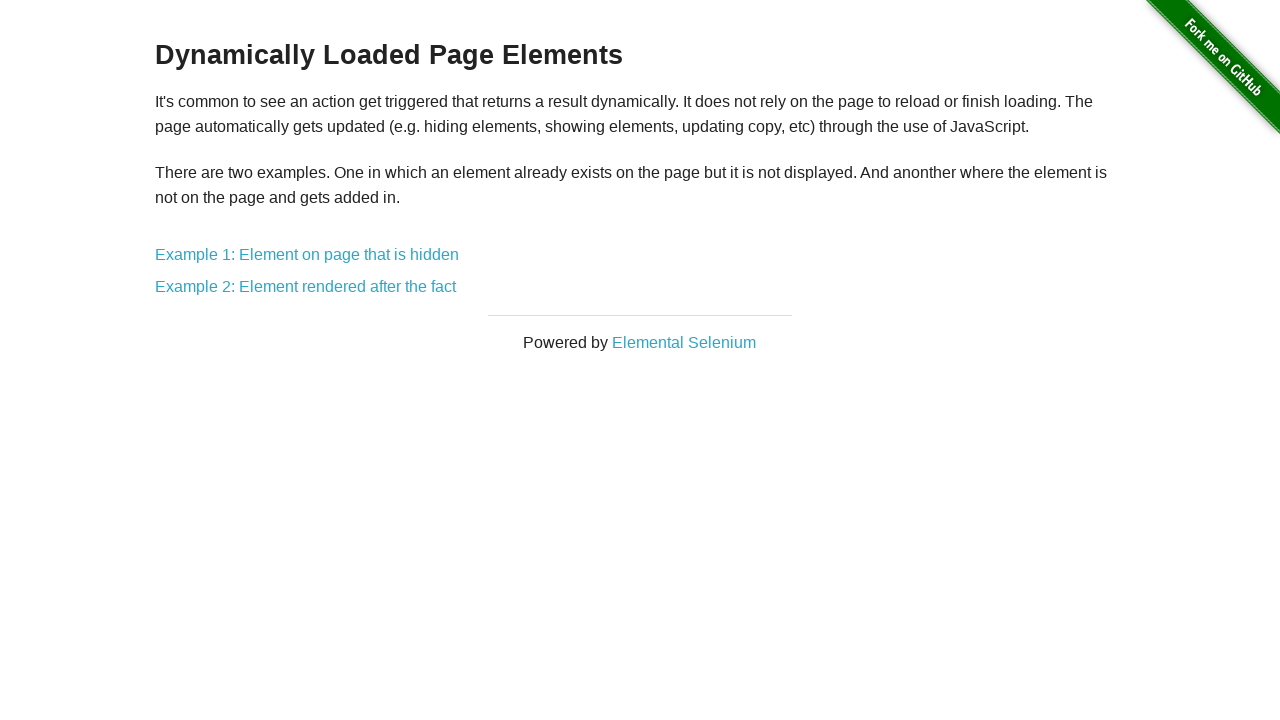

Clicked Example 1 link at (307, 255) on xpath=//a [@href='/dynamic_loading/1']
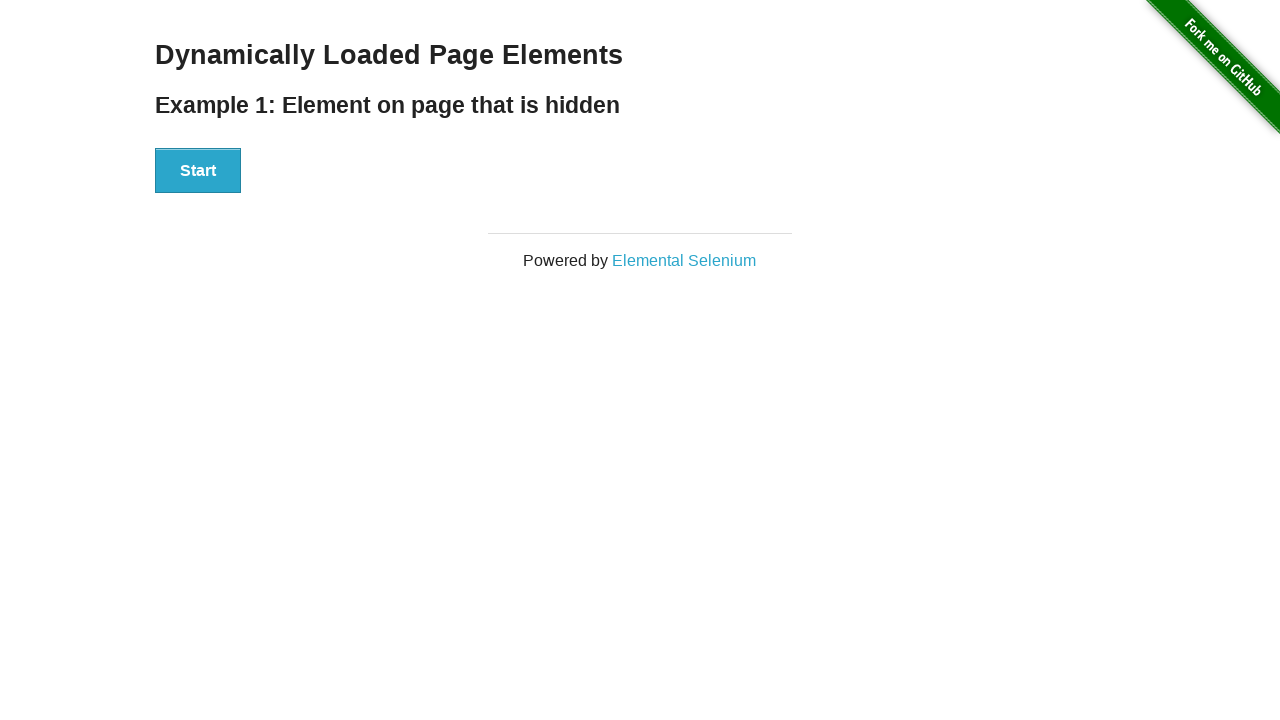

Clicked start button to trigger dynamic loading at (198, 171) on xpath=//div [@id='start']/button
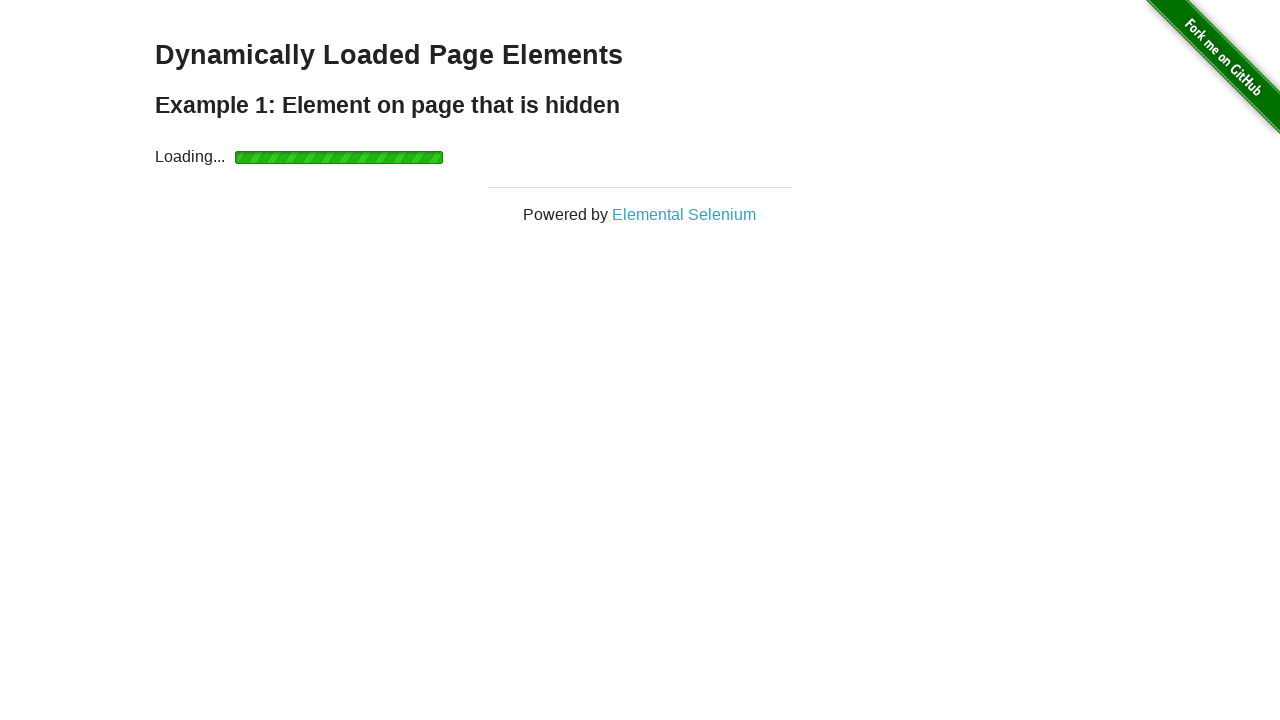

Dynamic content finished loading and finish element appeared
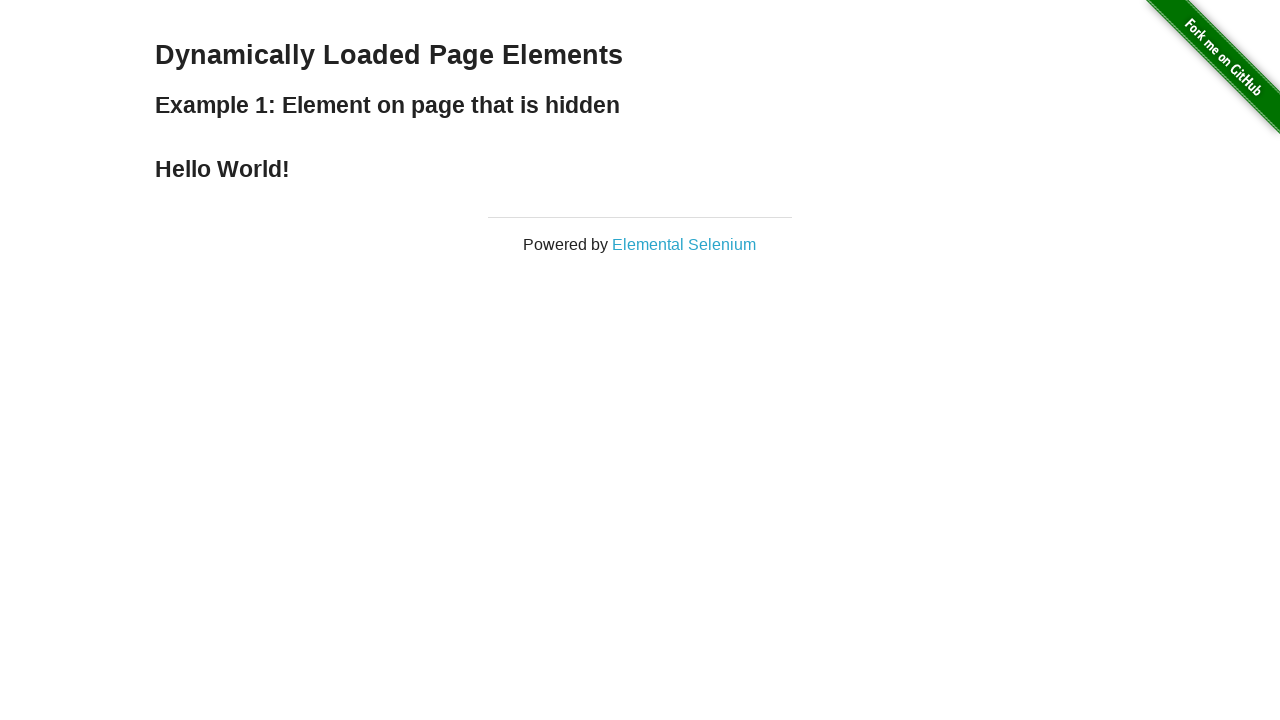

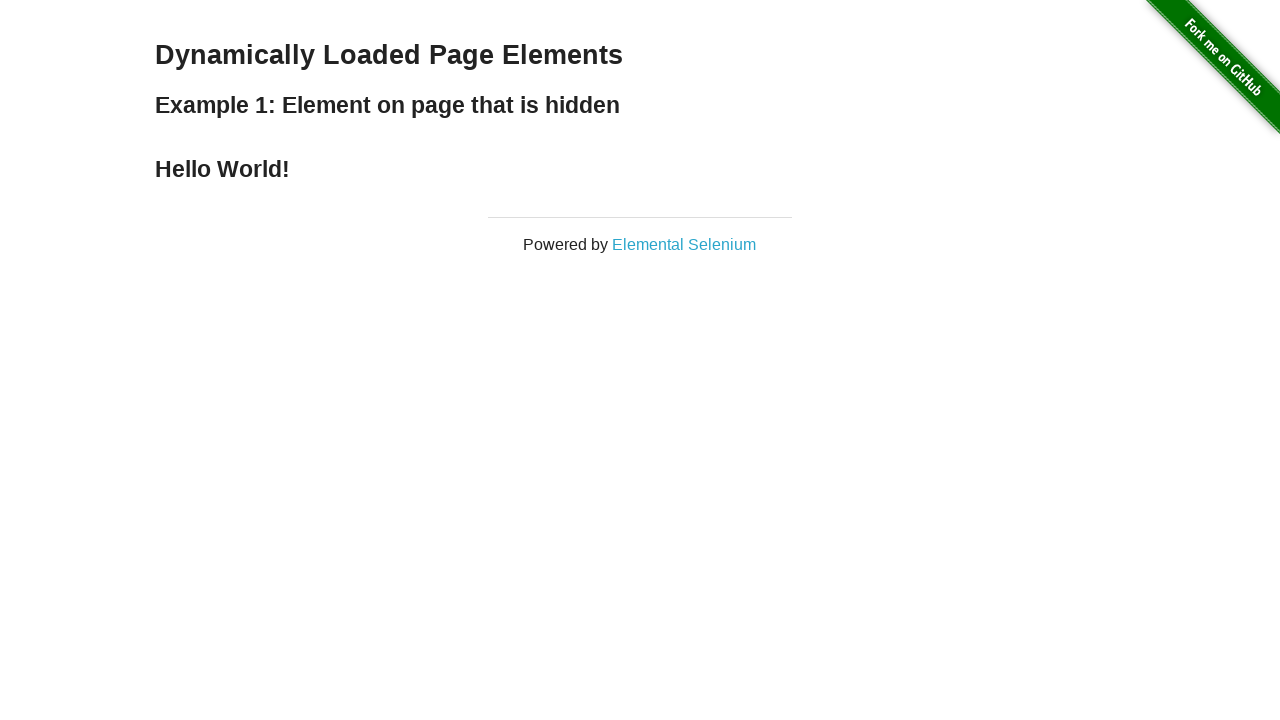